Tests navigation through nested frames by switching between parent frame, left frame, middle frame, and right frame, performing double-click actions in each frame context.

Starting URL: http://the-internet.herokuapp.com/nested_frames

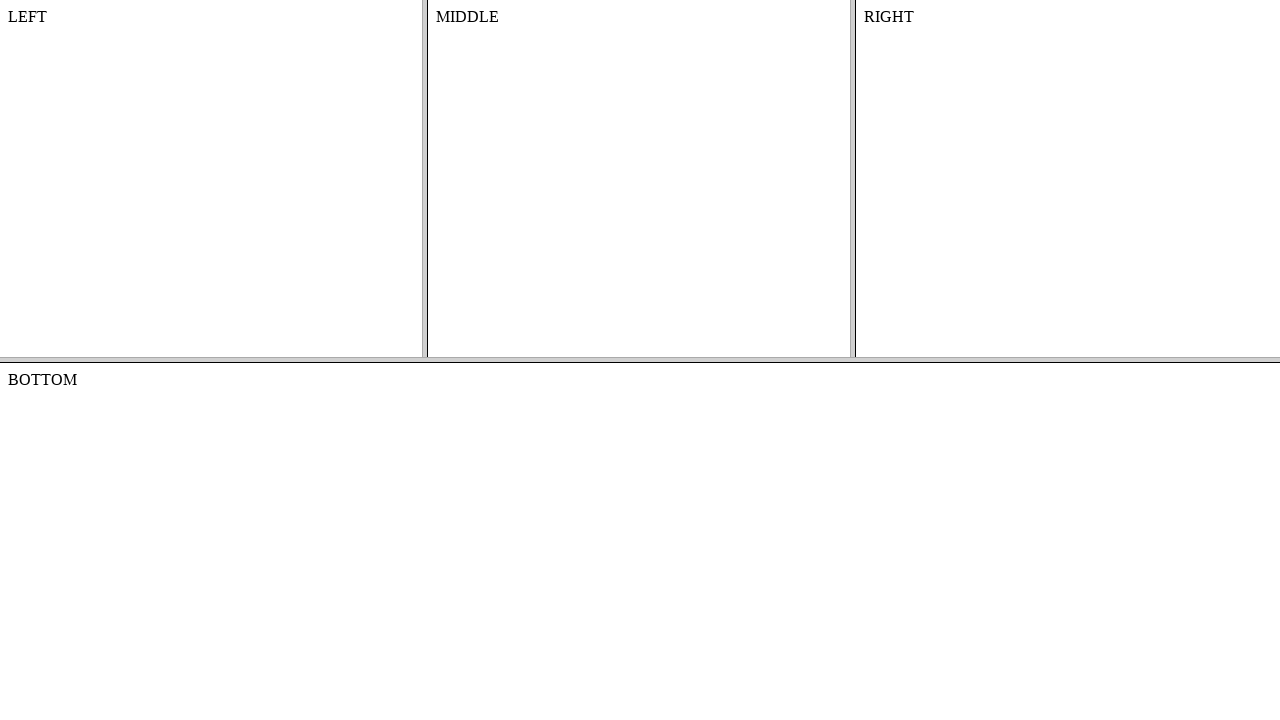

Retrieved all frames on the page
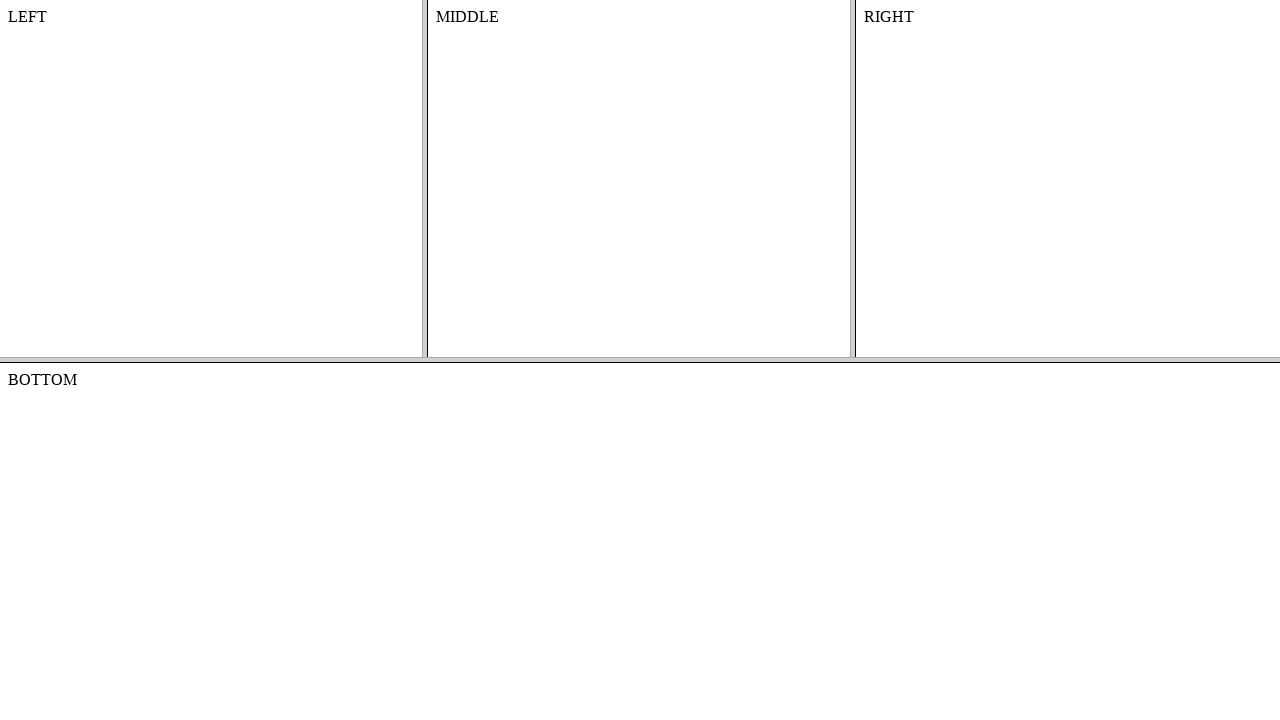

Located the top frame
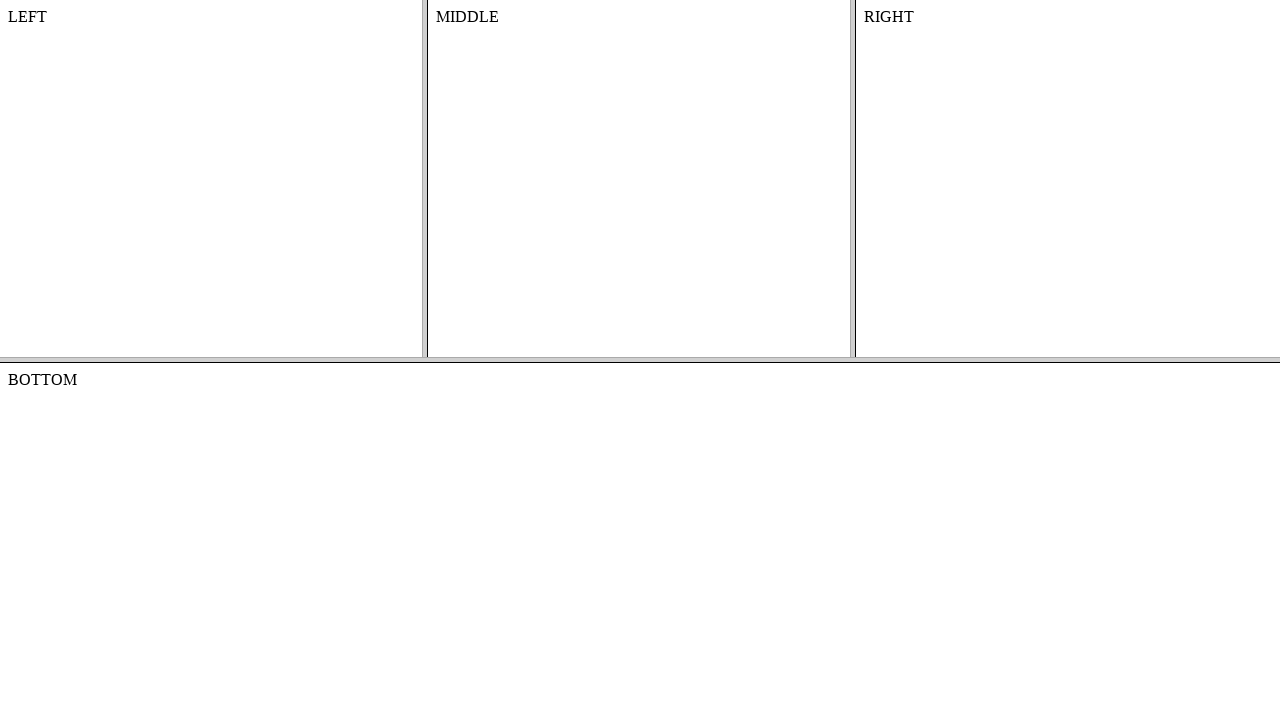

Located the left frame within top frame
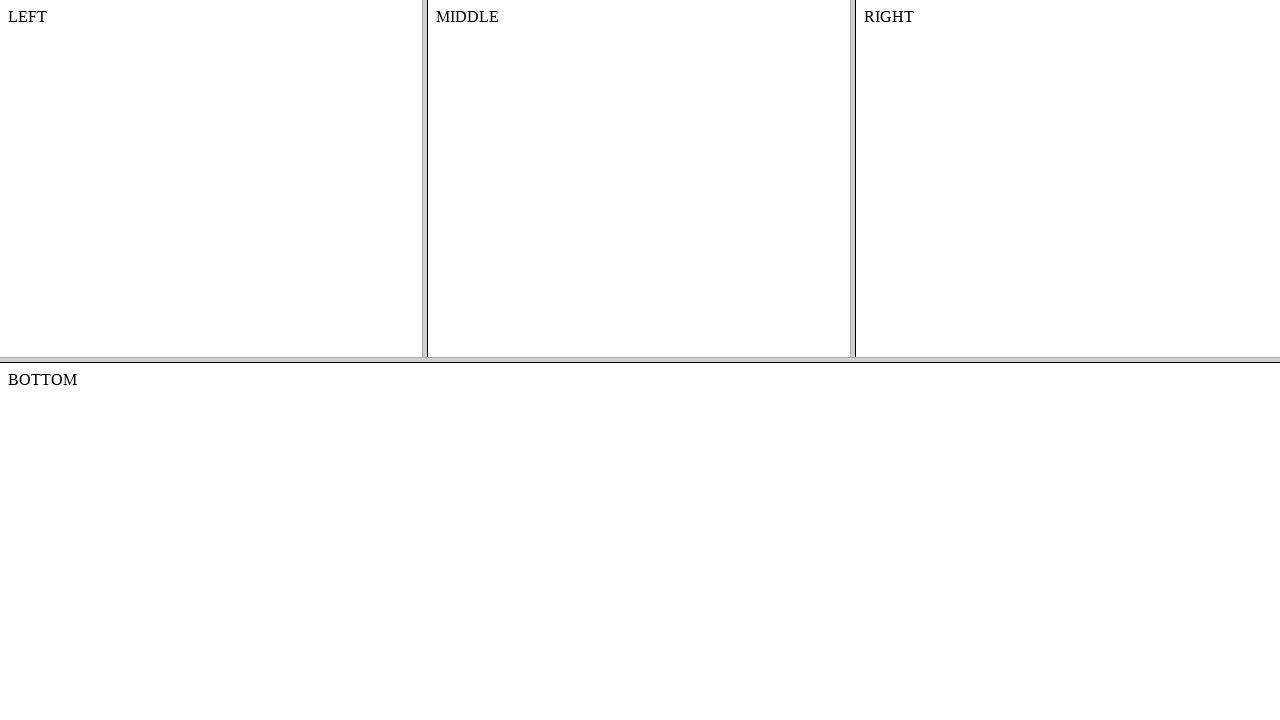

Double-clicked in the left frame at (211, 178) on frame[name='frame-top'] >> internal:control=enter-frame >> frame[name='frame-lef
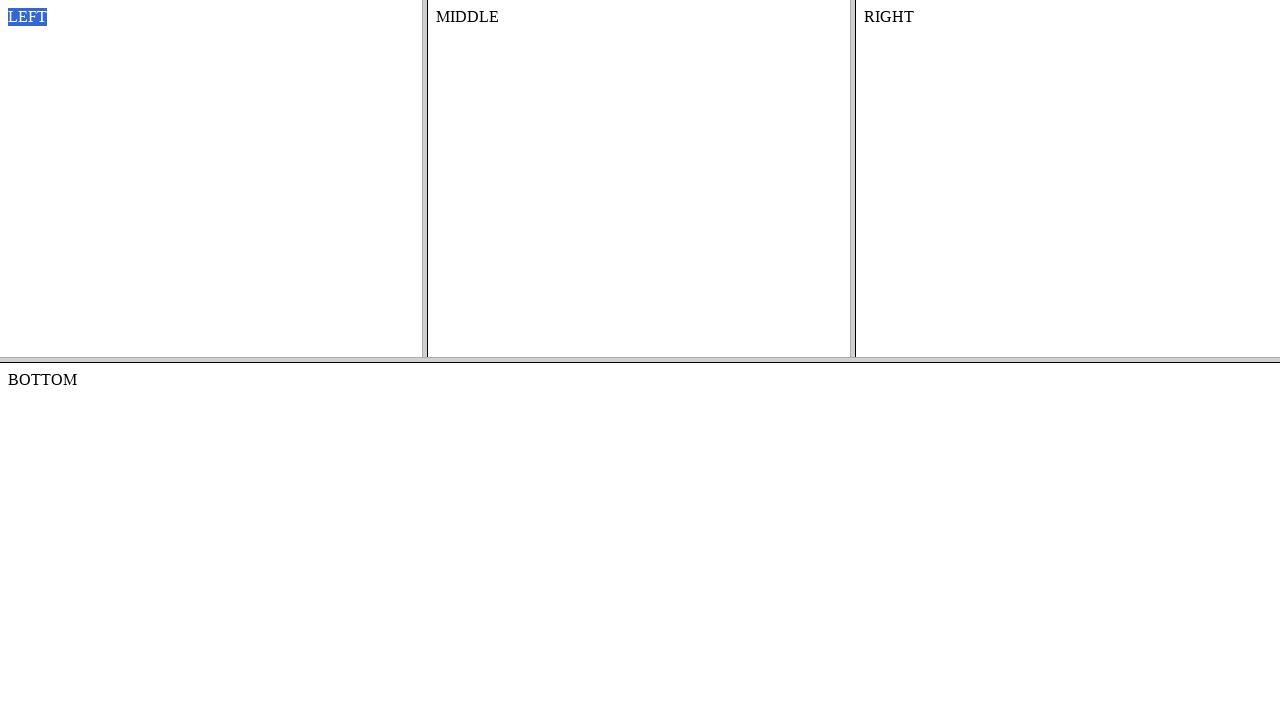

Located the middle frame within top frame
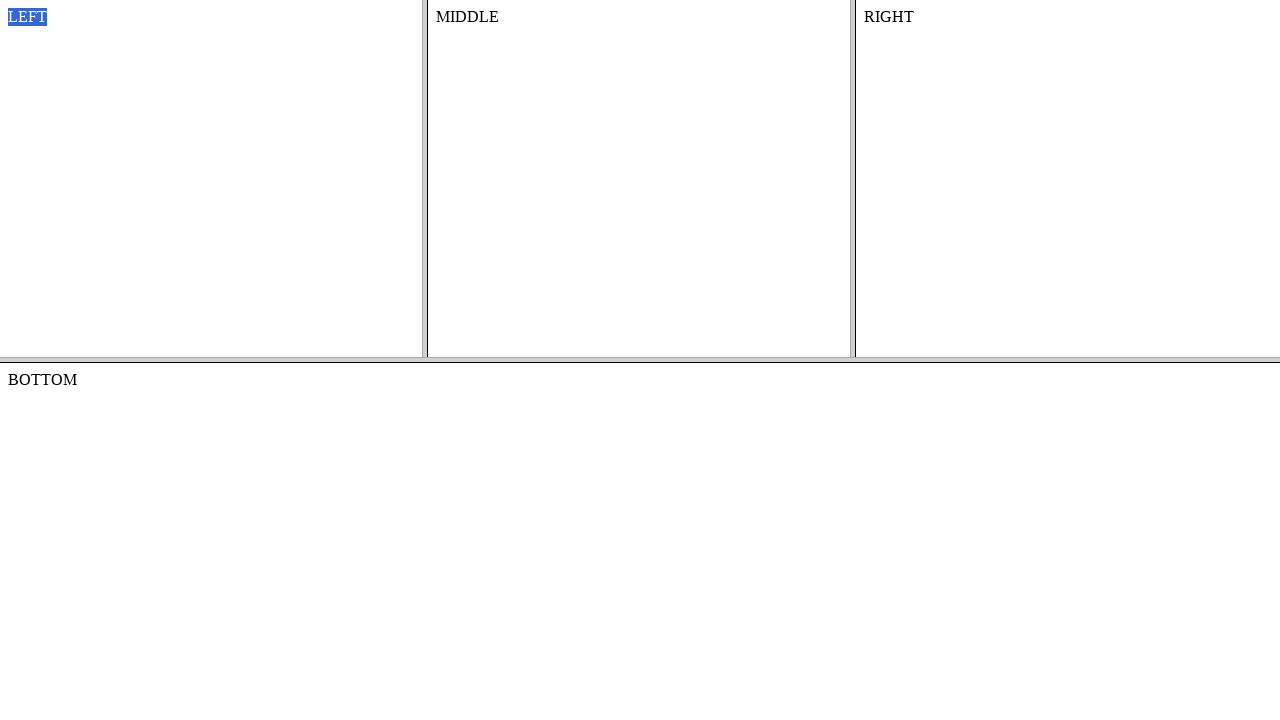

Double-clicked in the middle frame at (639, 178) on frame[name='frame-top'] >> internal:control=enter-frame >> frame[name='frame-mid
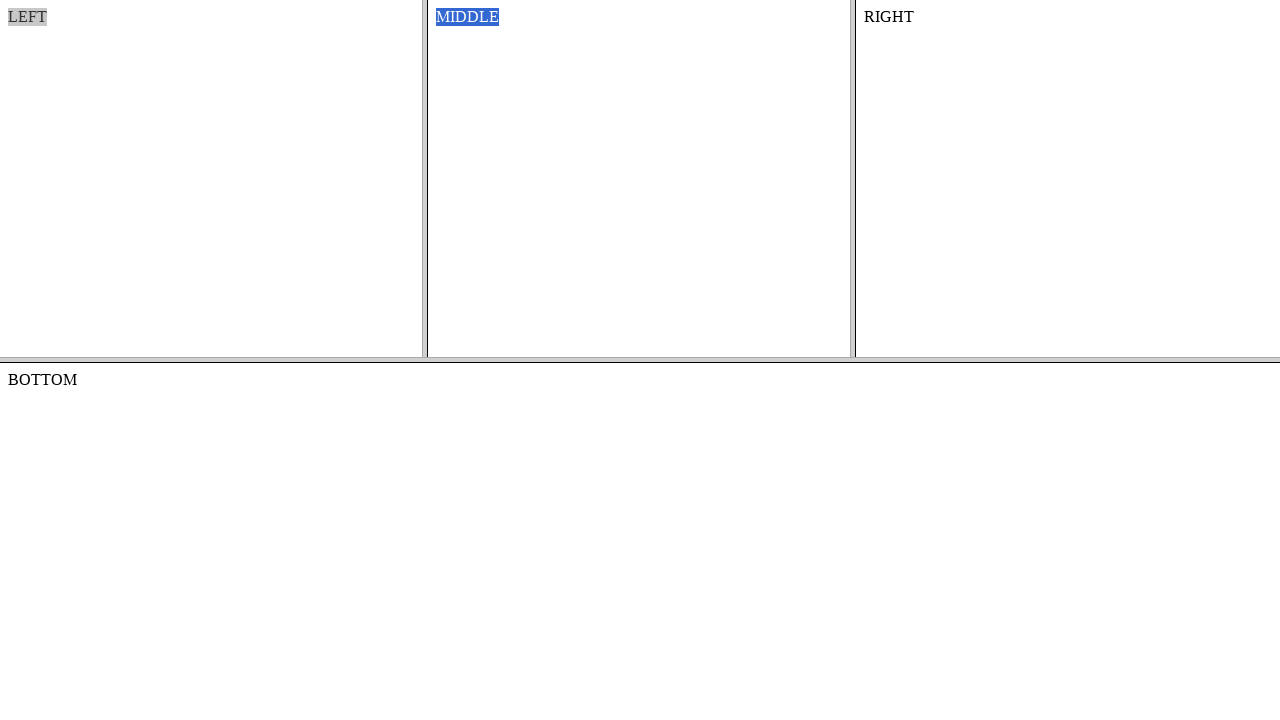

Located the right frame within top frame
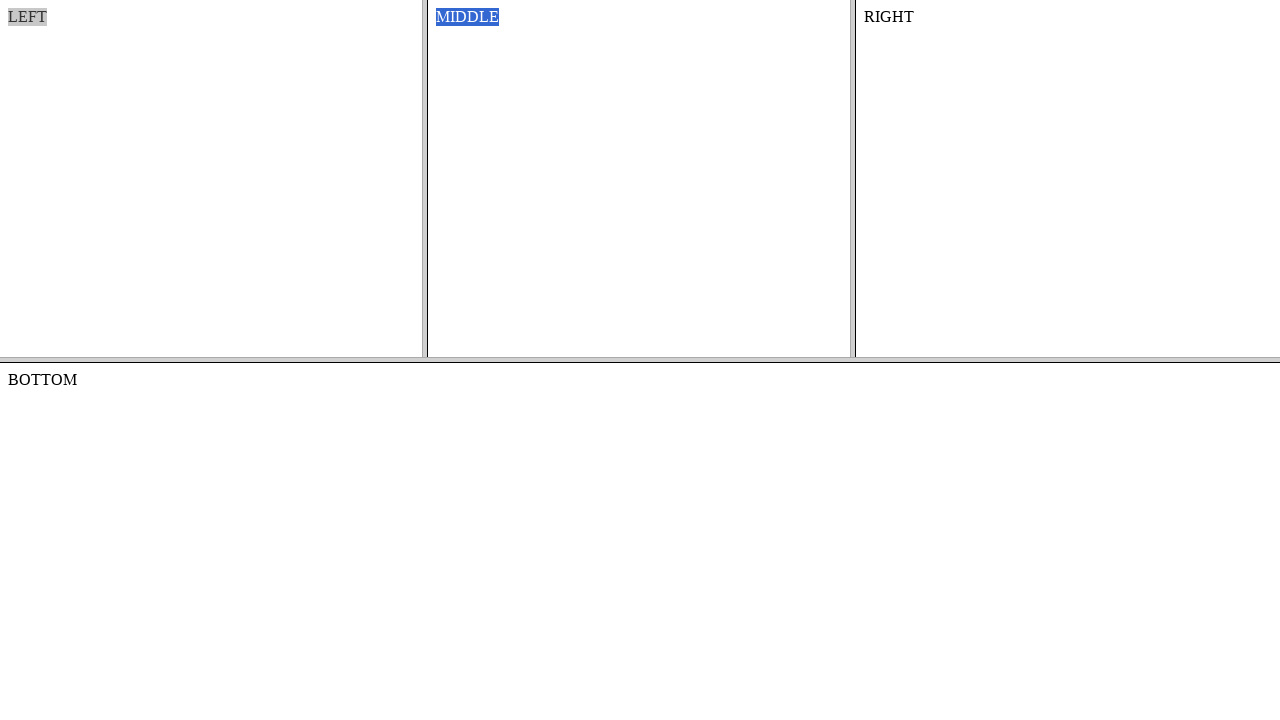

Double-clicked in the right frame at (1068, 178) on frame[name='frame-top'] >> internal:control=enter-frame >> frame[name='frame-rig
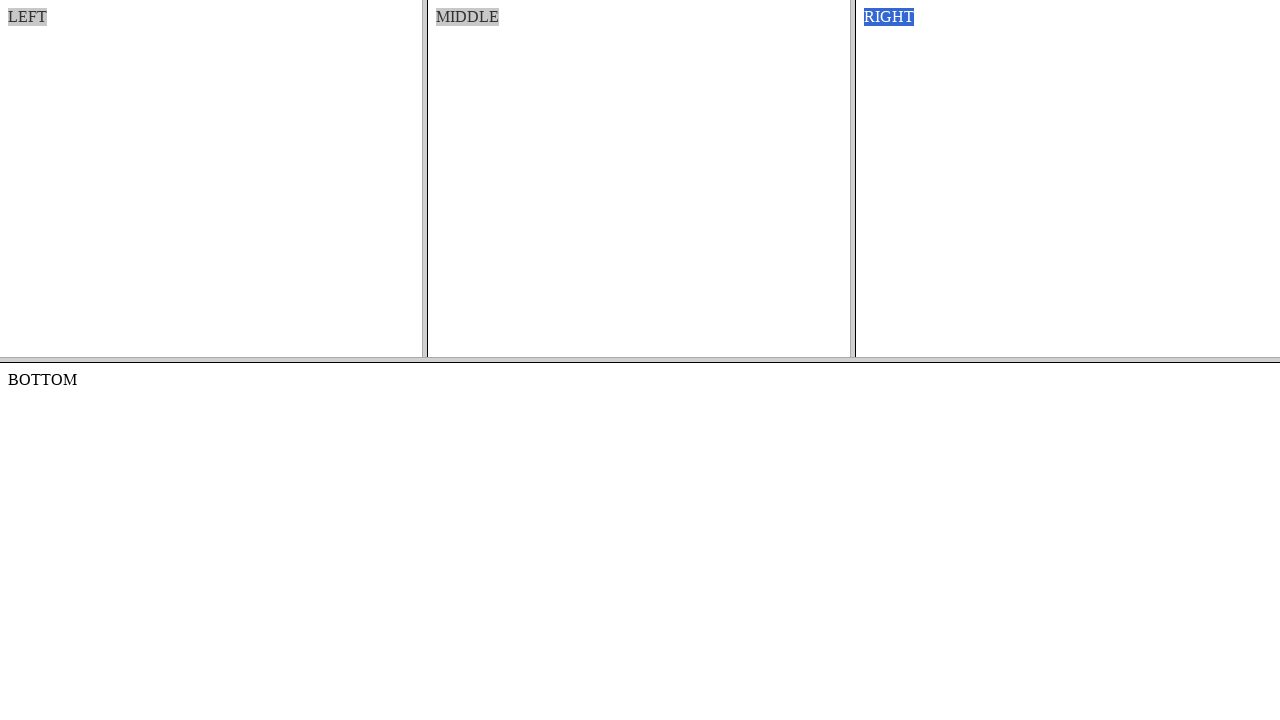

Located the bottom frame
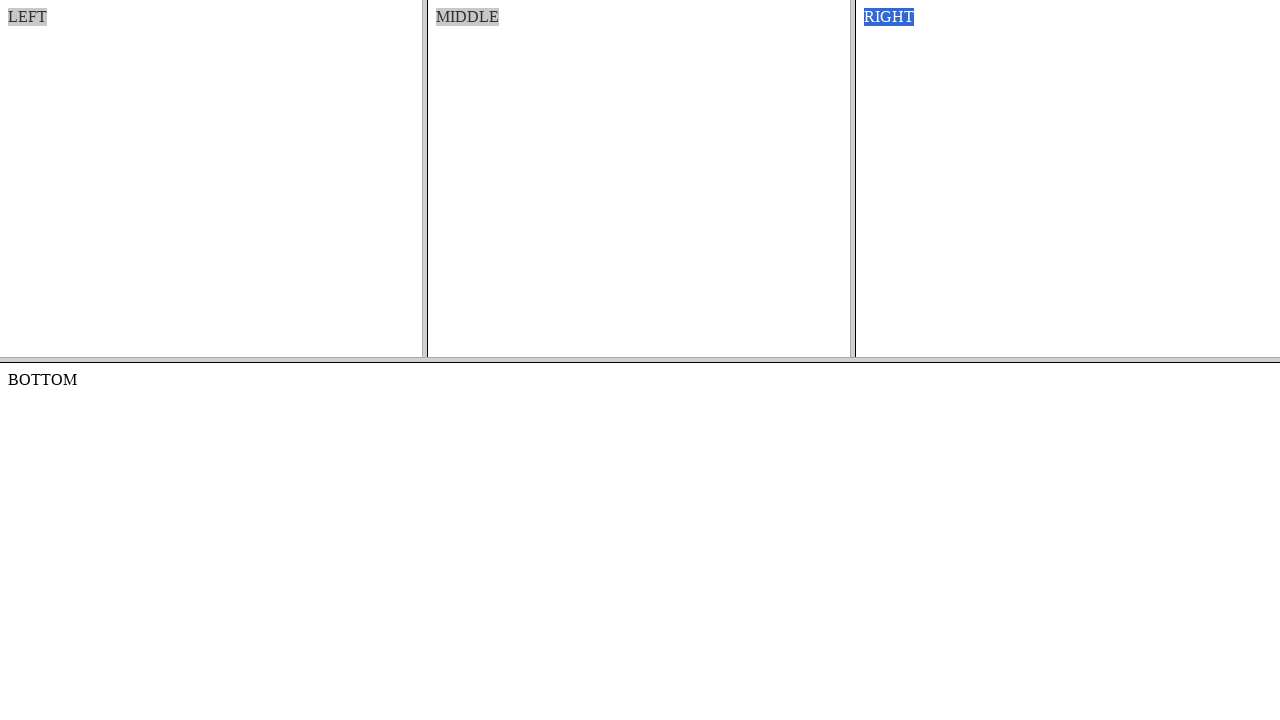

Double-clicked in the bottom frame at (640, 542) on frame[name='frame-bottom'] >> internal:control=enter-frame >> body
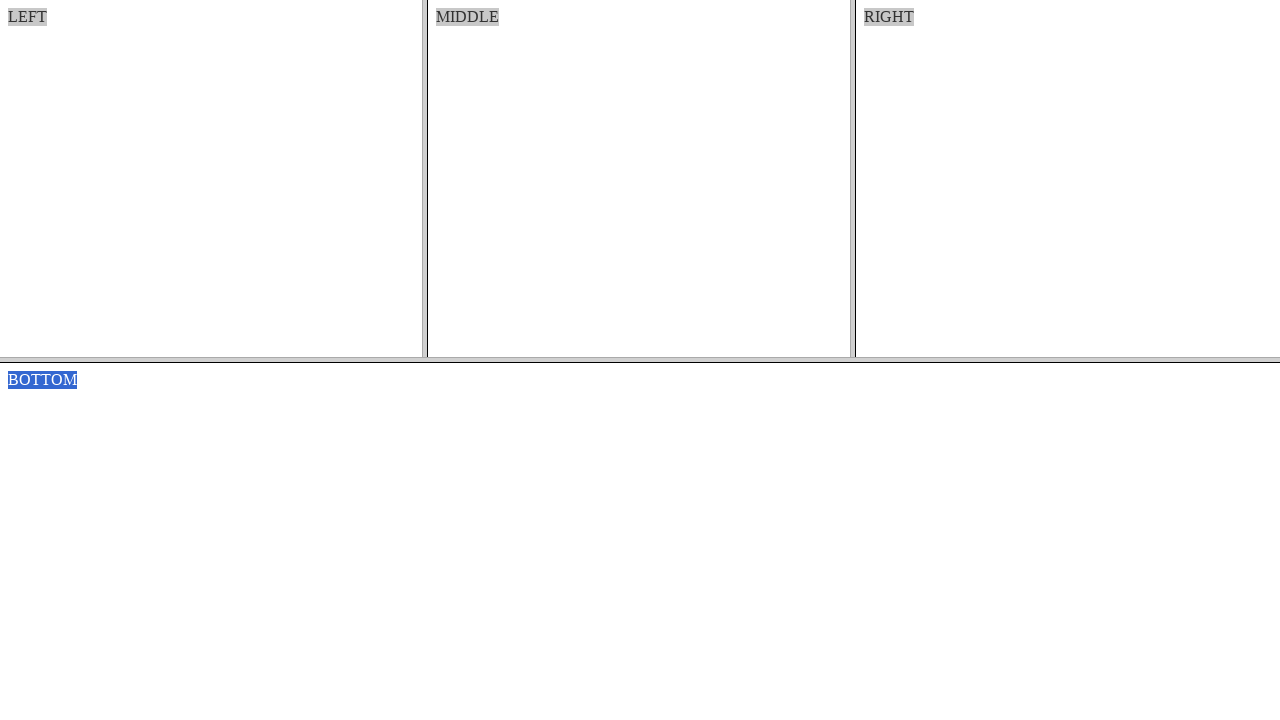

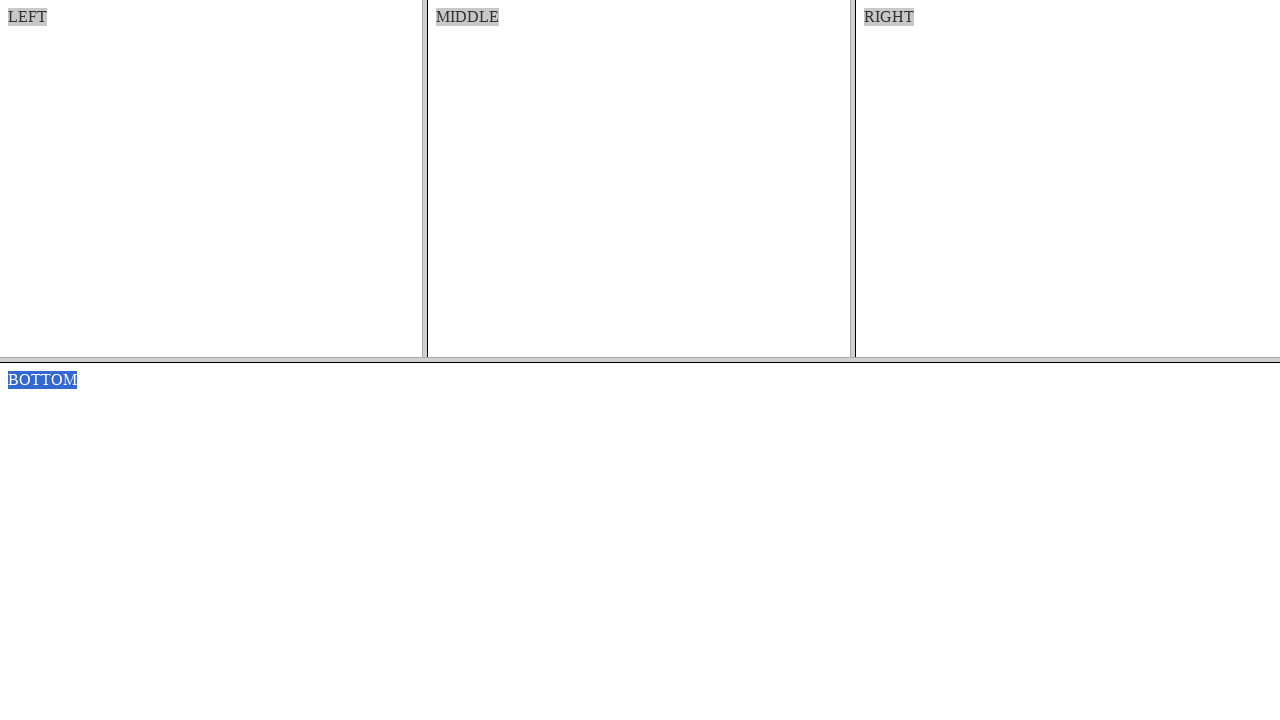